Tests HTML canvas drawing functionality by drawing lines, rectangles, and using the eraser tool on an online canvas editor

Starting URL: http://www.htmlcanvasstudio.com/

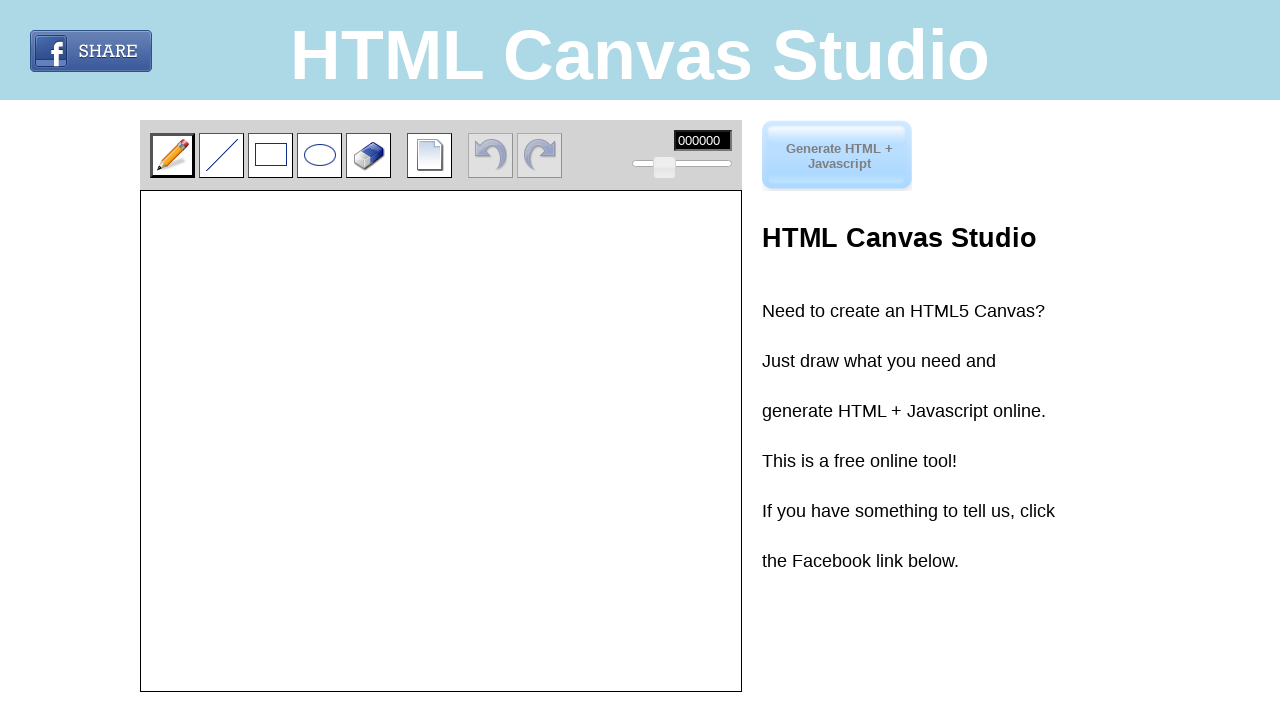

Selected line tool from toolbar at (222, 155) on .button.line
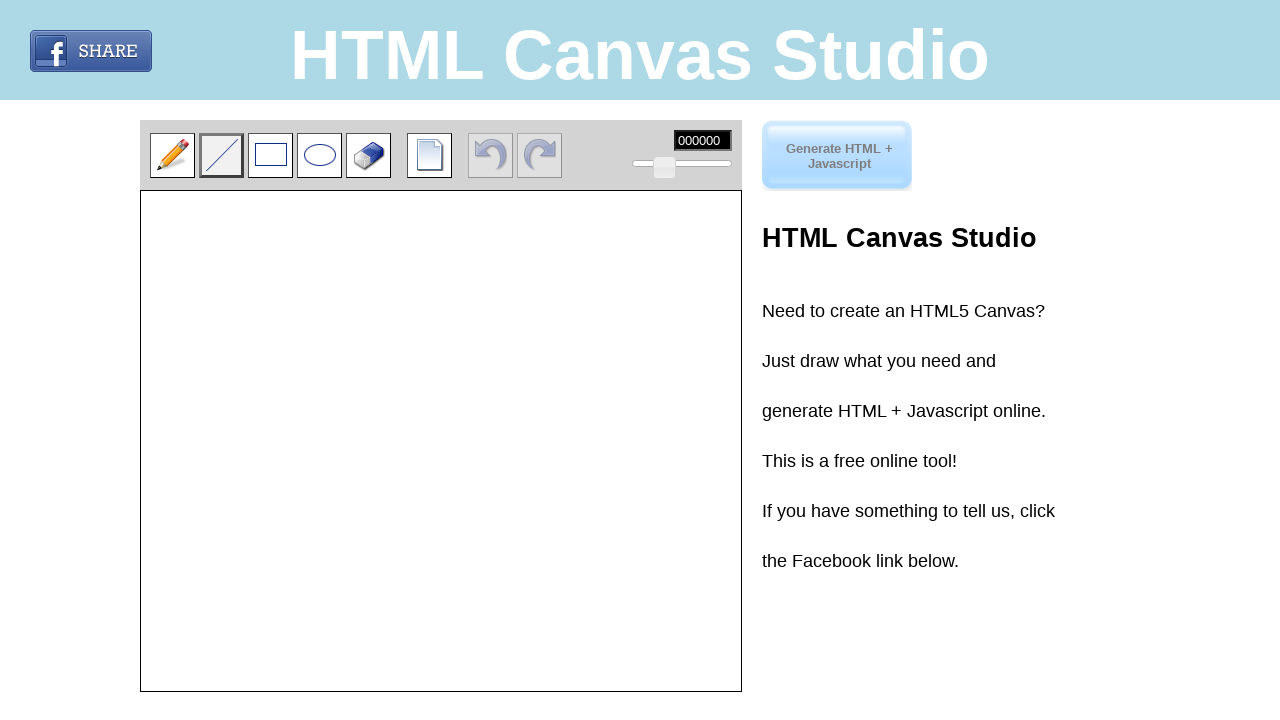

Clicked canvas to start drawing horizontal line at position (225, 69) at (366, 260) on #imageTemp
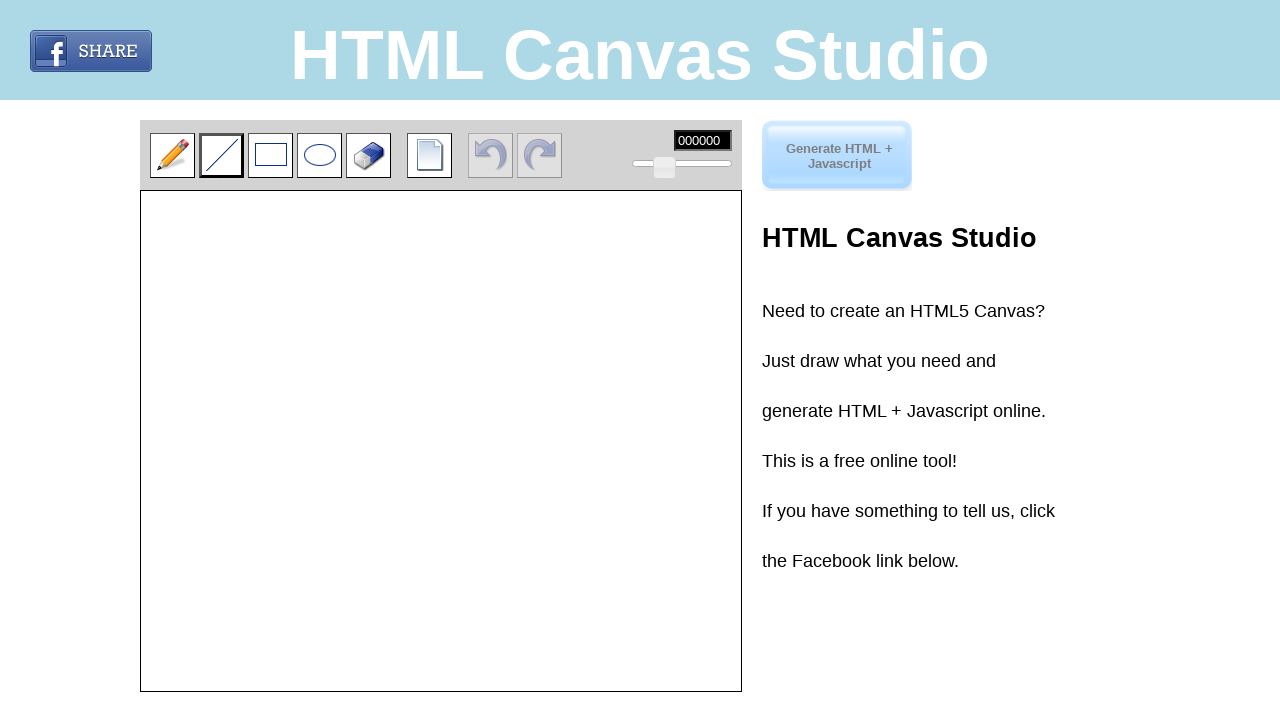

Moved mouse to end position (448, 186) for horizontal line at (448, 186)
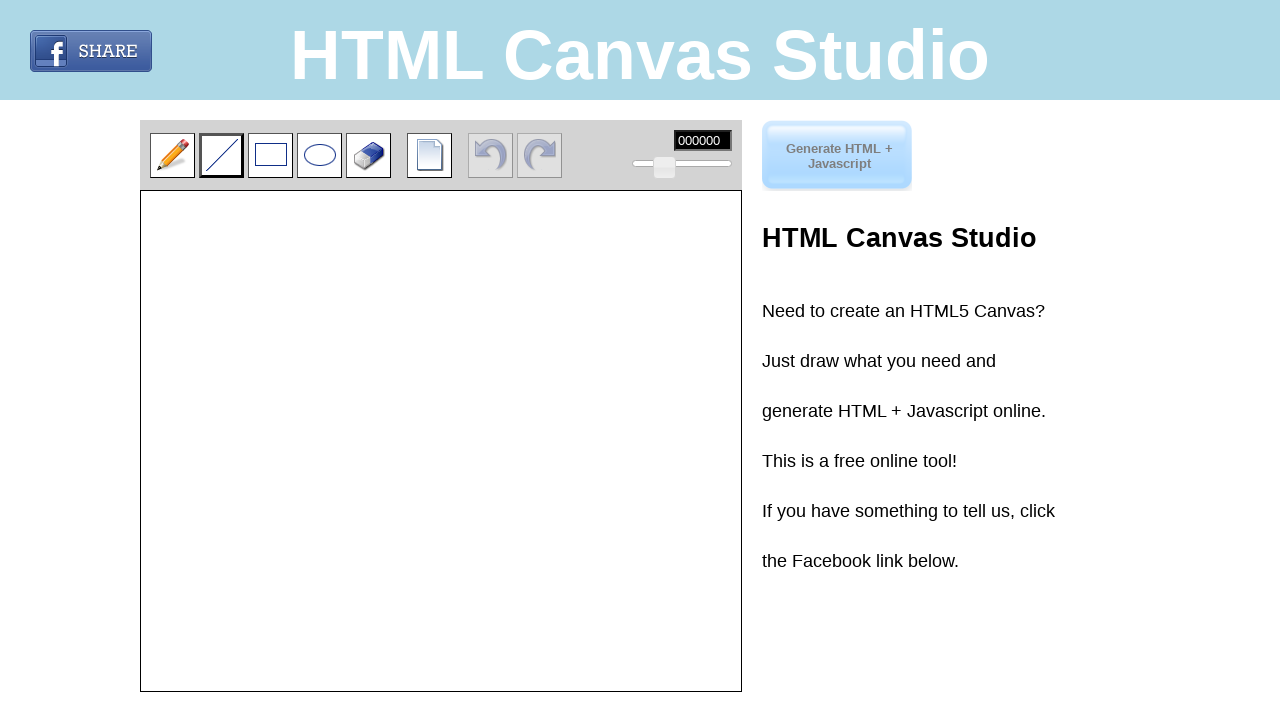

Double-clicked to complete horizontal line drawing
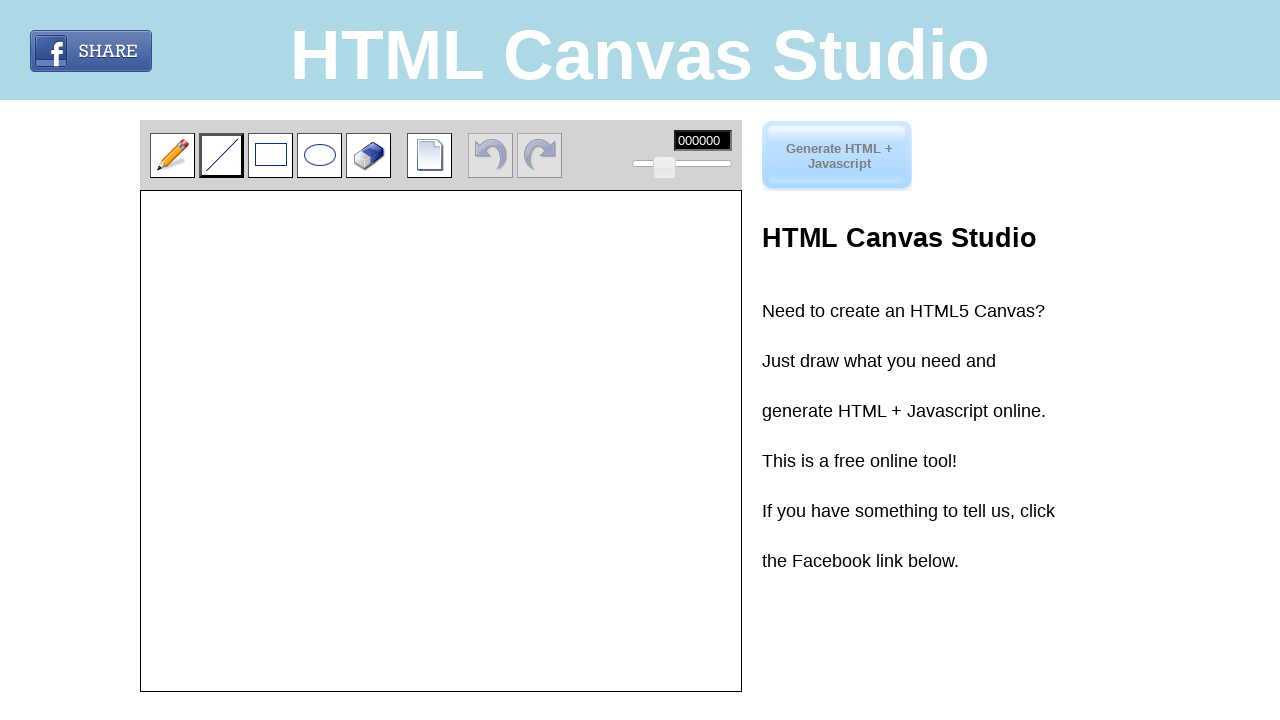

Clicked canvas to start drawing vertical line at position (162, 124) at (303, 315) on #imageTemp
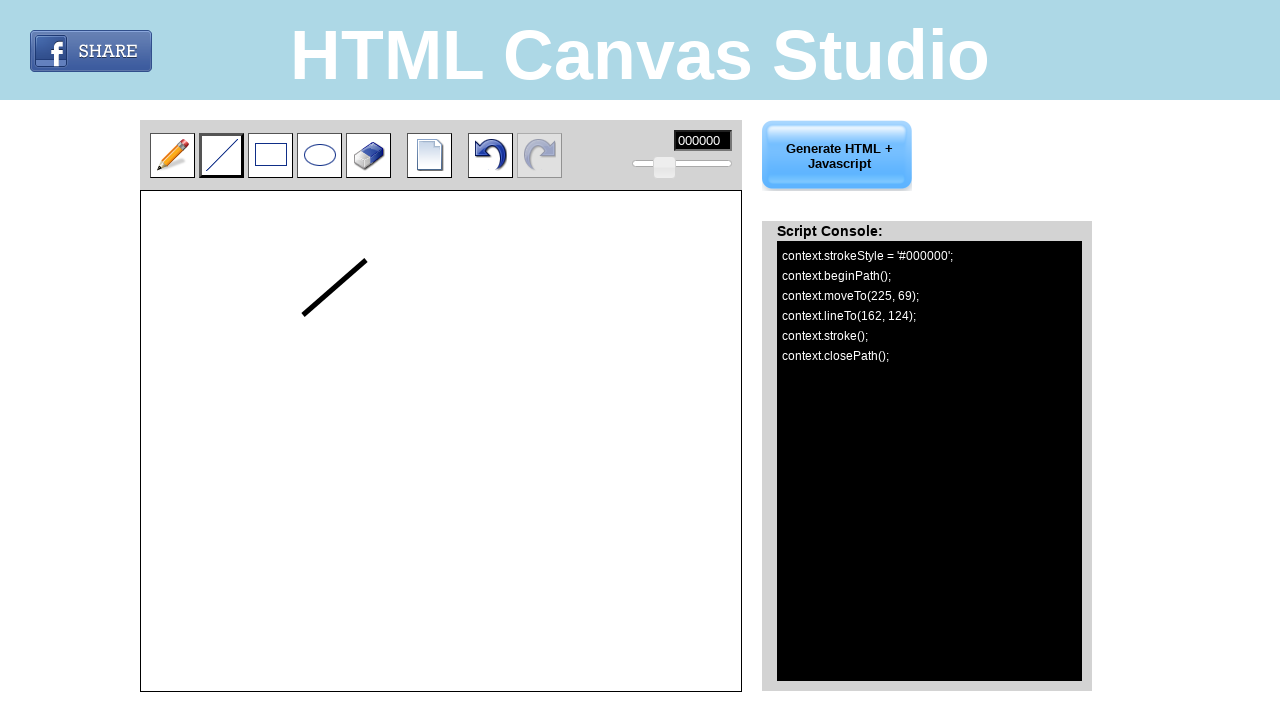

Moved mouse to end position (466, 246) for vertical line at (466, 246)
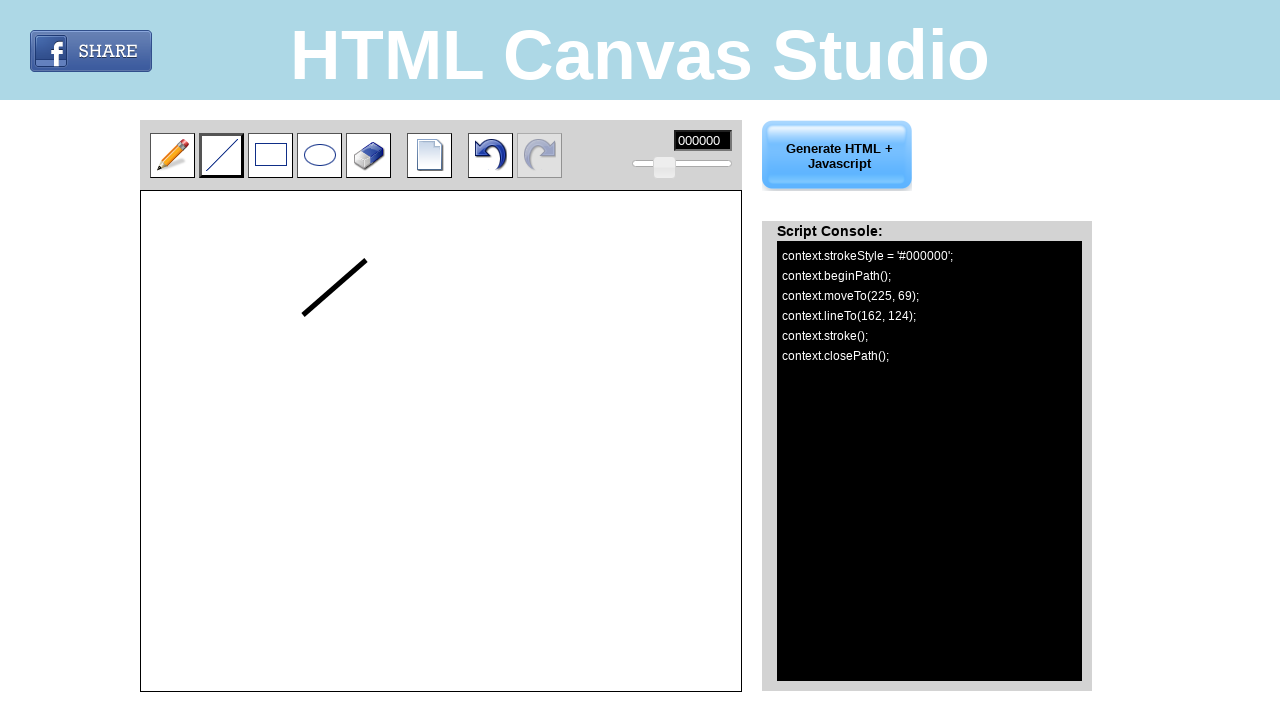

Double-clicked to complete vertical line drawing
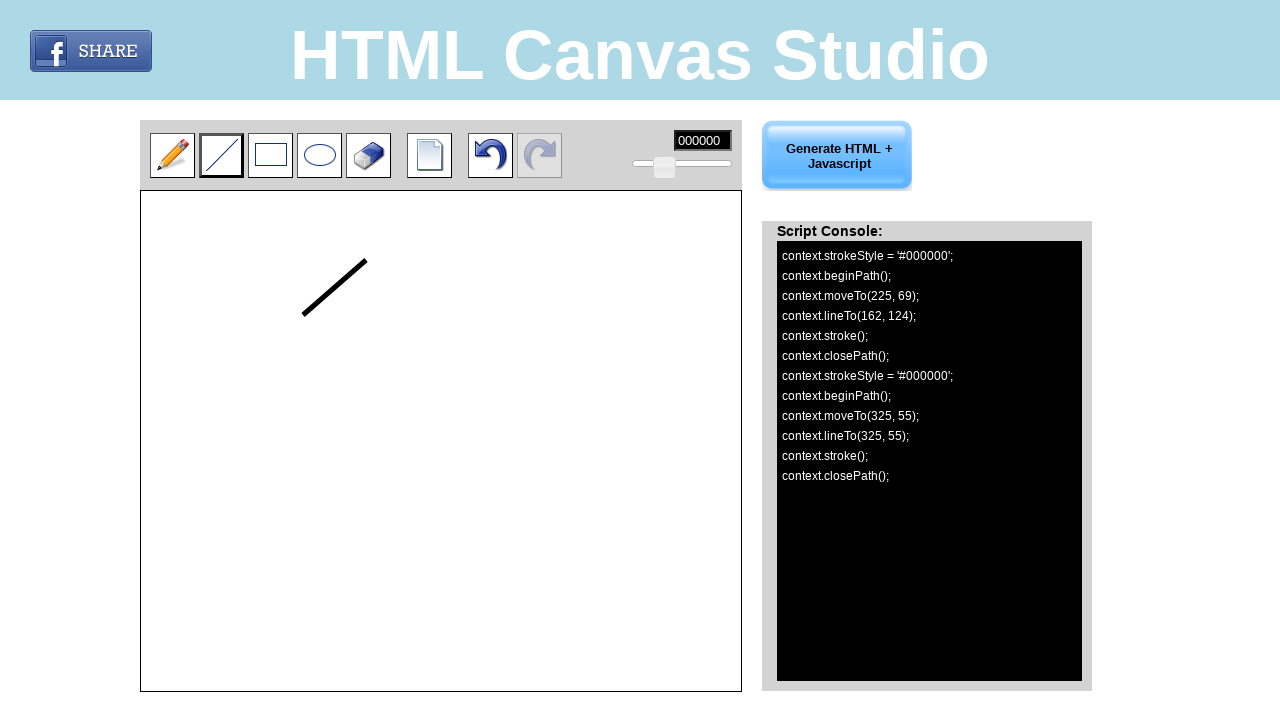

Selected rectangle tool from toolbar at (270, 155) on .button.rectangle
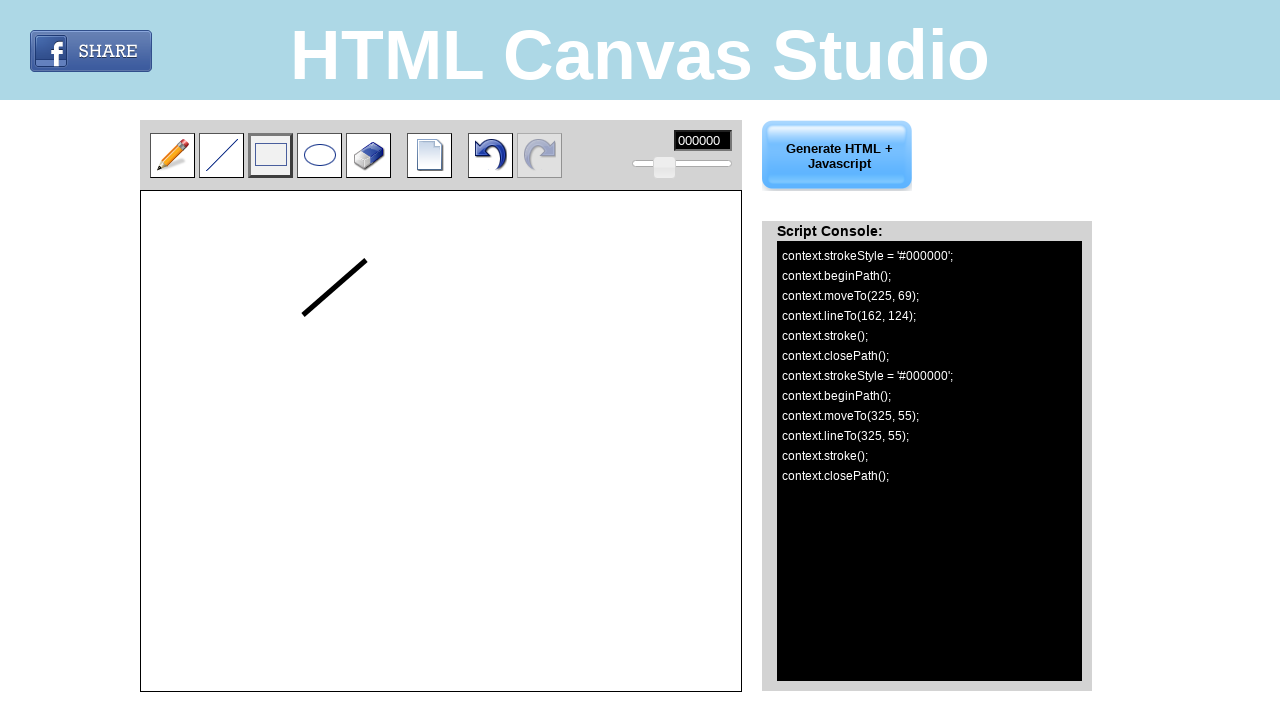

Clicked canvas to start drawing rectangle at position (124, 248) at (265, 439) on #imageTemp
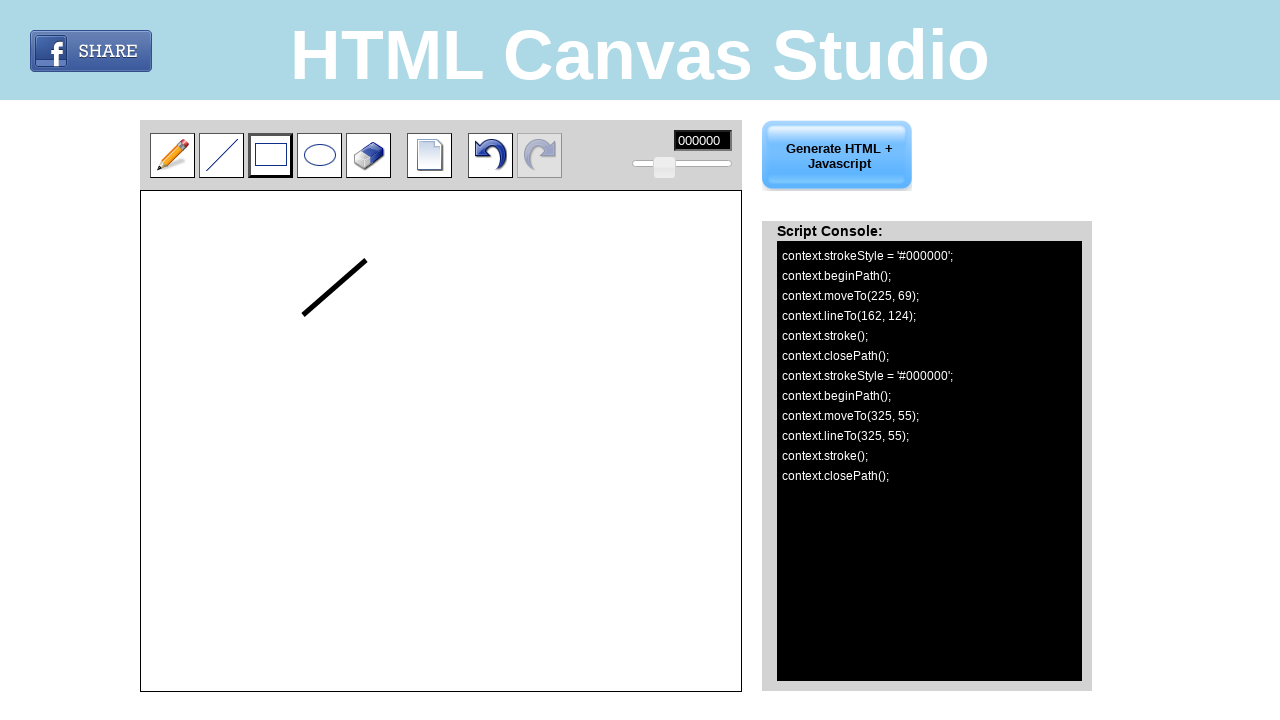

Moved mouse to end position (506, 613) for rectangle at (506, 613)
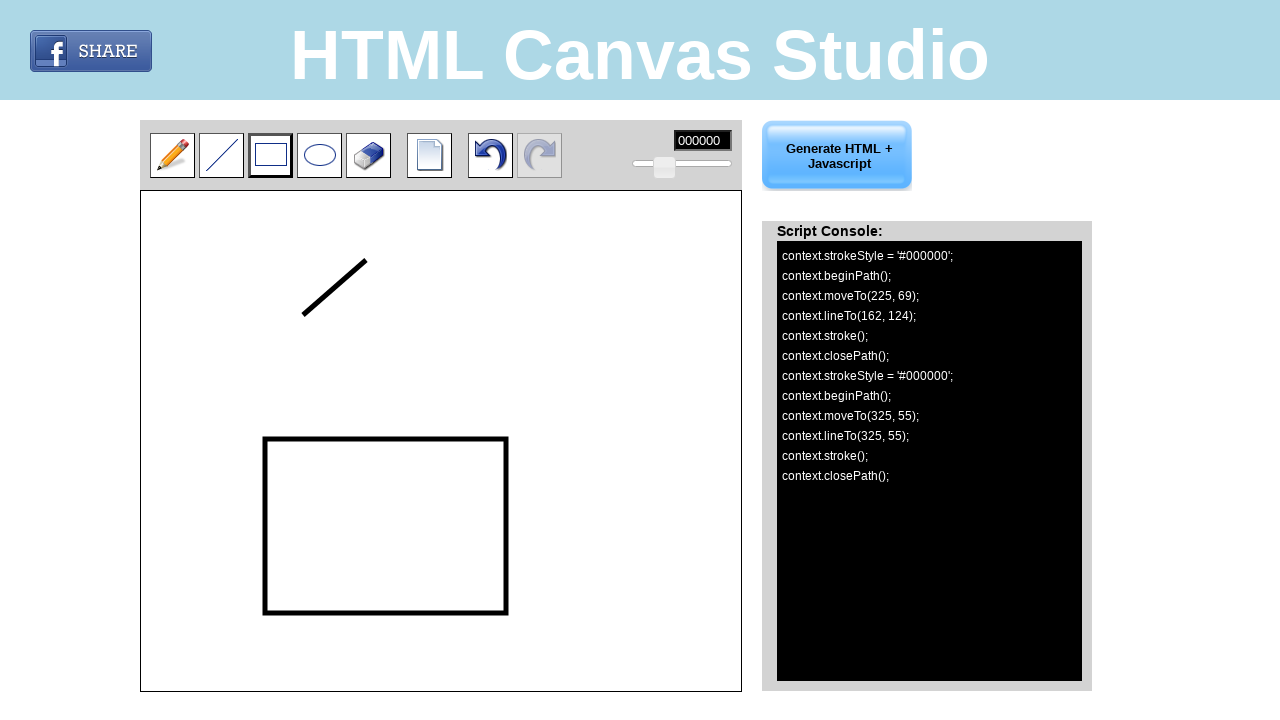

Double-clicked to complete rectangle drawing
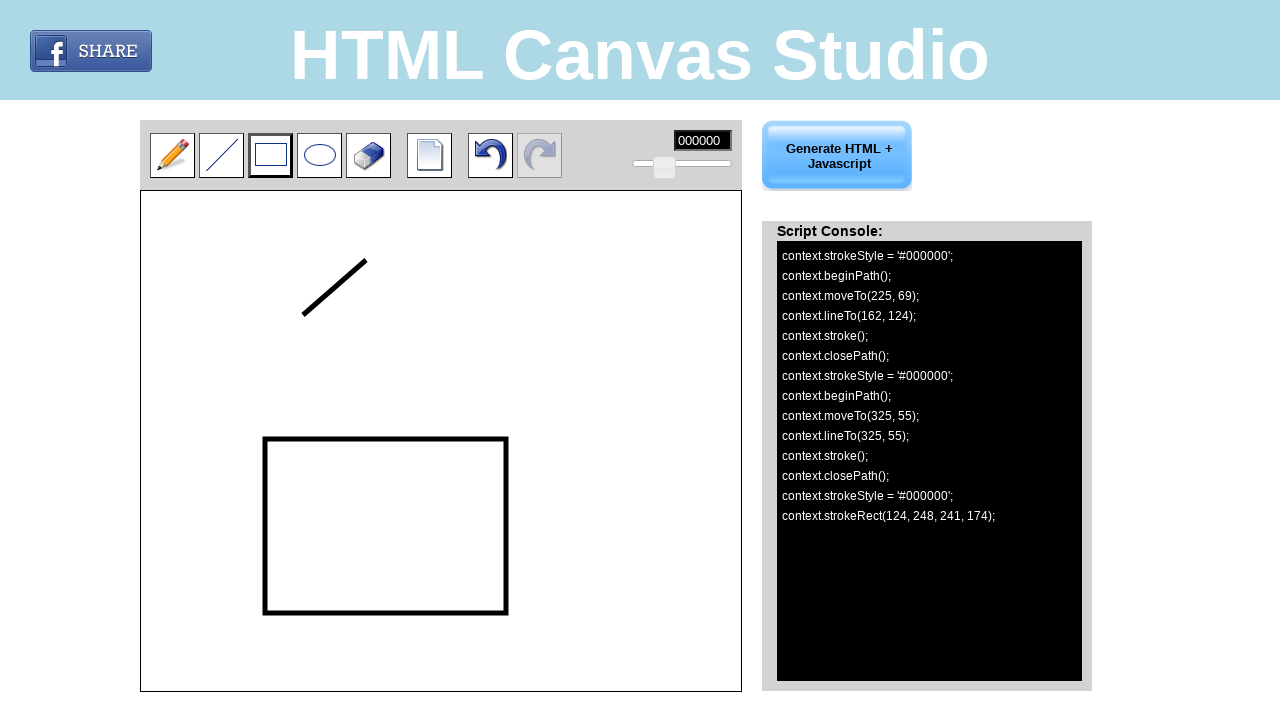

Selected eraser tool from toolbar at (368, 155) on .button.eraser
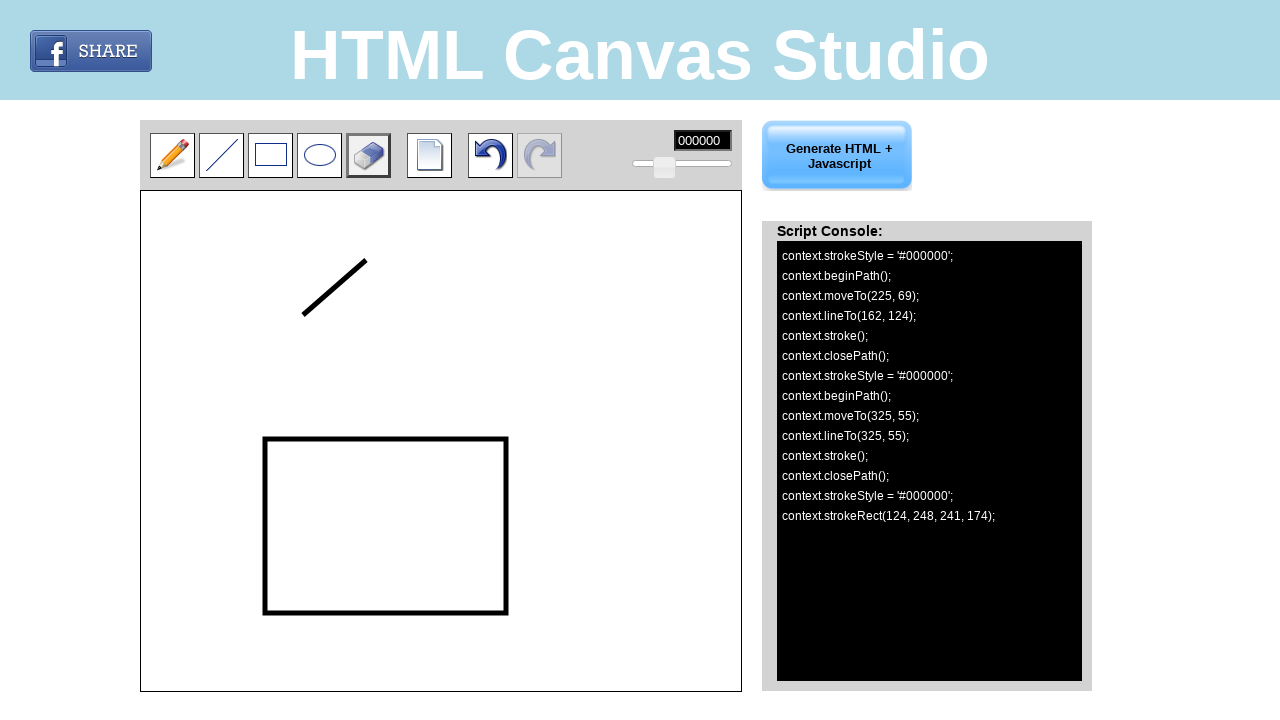

Clicked canvas to start erasing at position (225, 69) at (366, 260) on #imageTemp
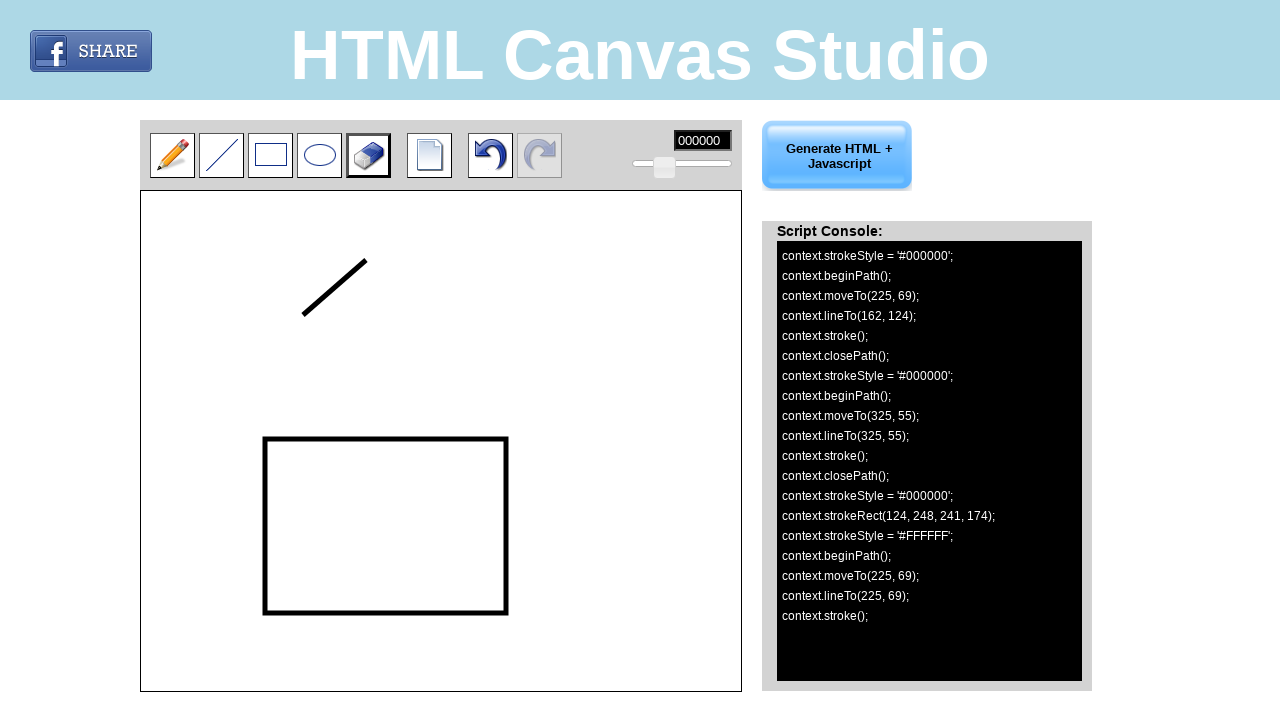

Moved eraser to position (448, 186) at (448, 186)
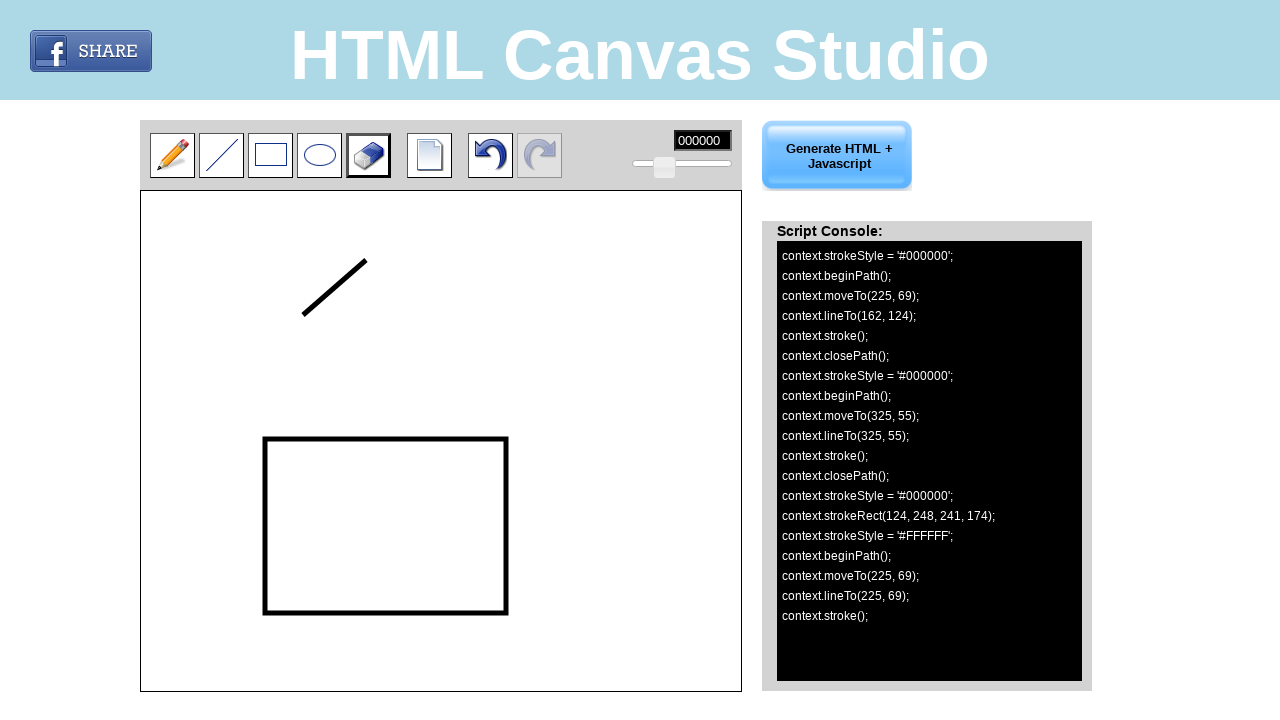

Double-clicked to complete erasing
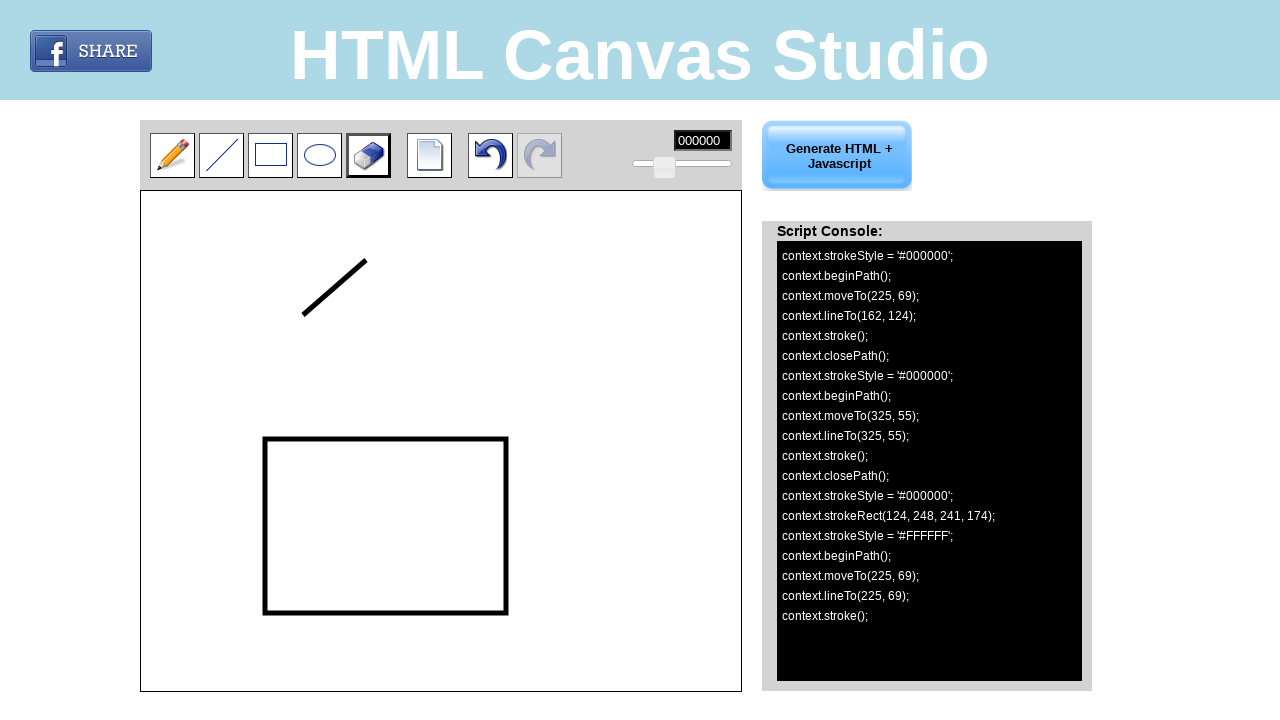

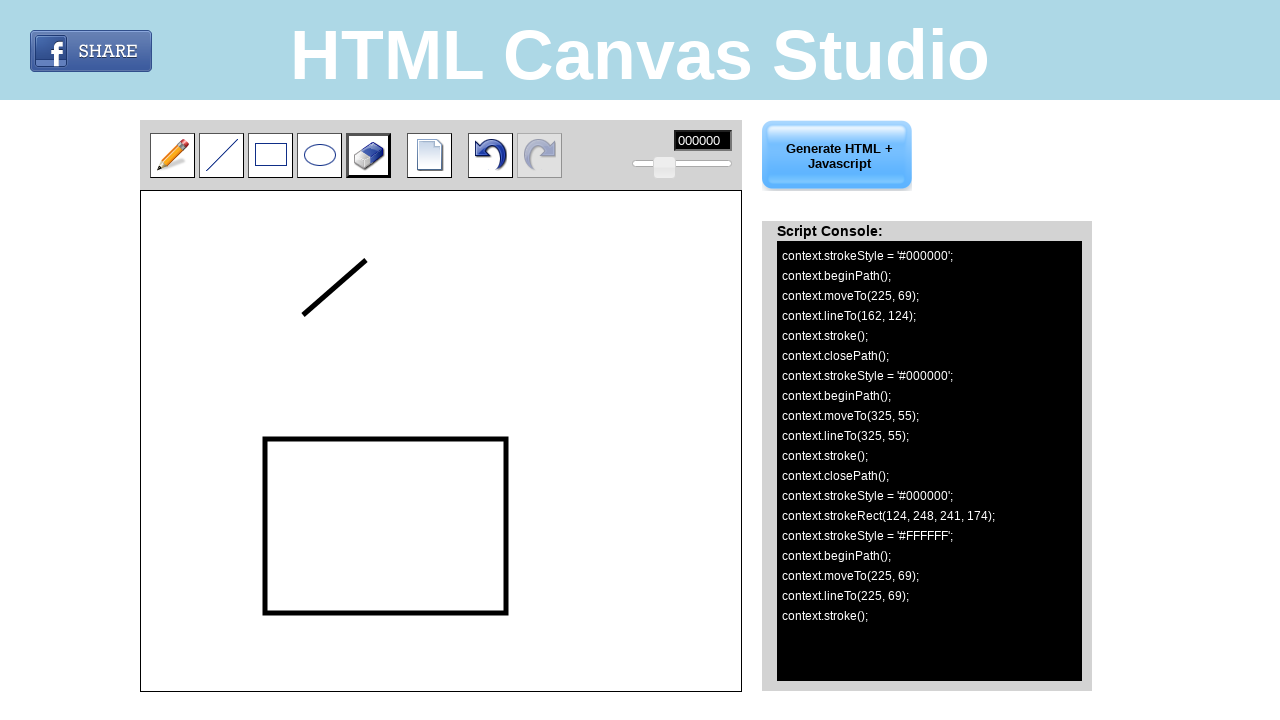